Tests entering multi-line text into a textarea, clearing it, and clicking a link

Starting URL: http://omayo.blogspot.com/

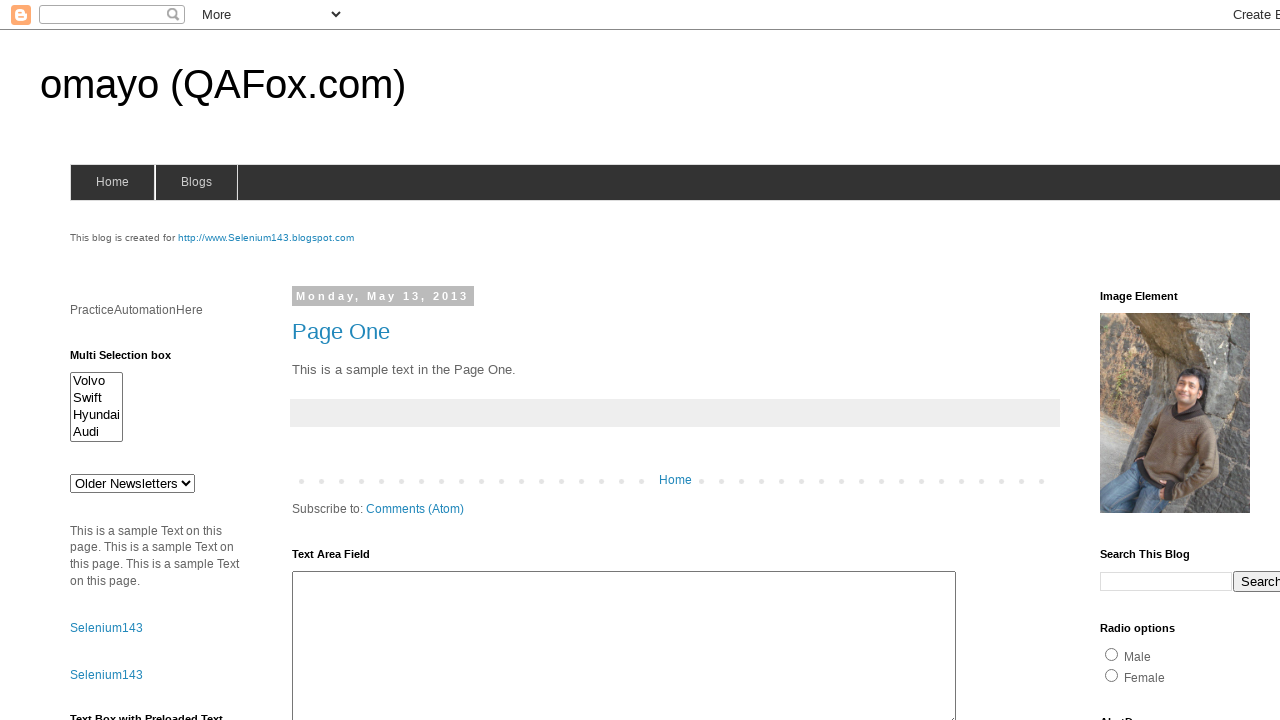

Filled textarea with multi-line text on #ta1
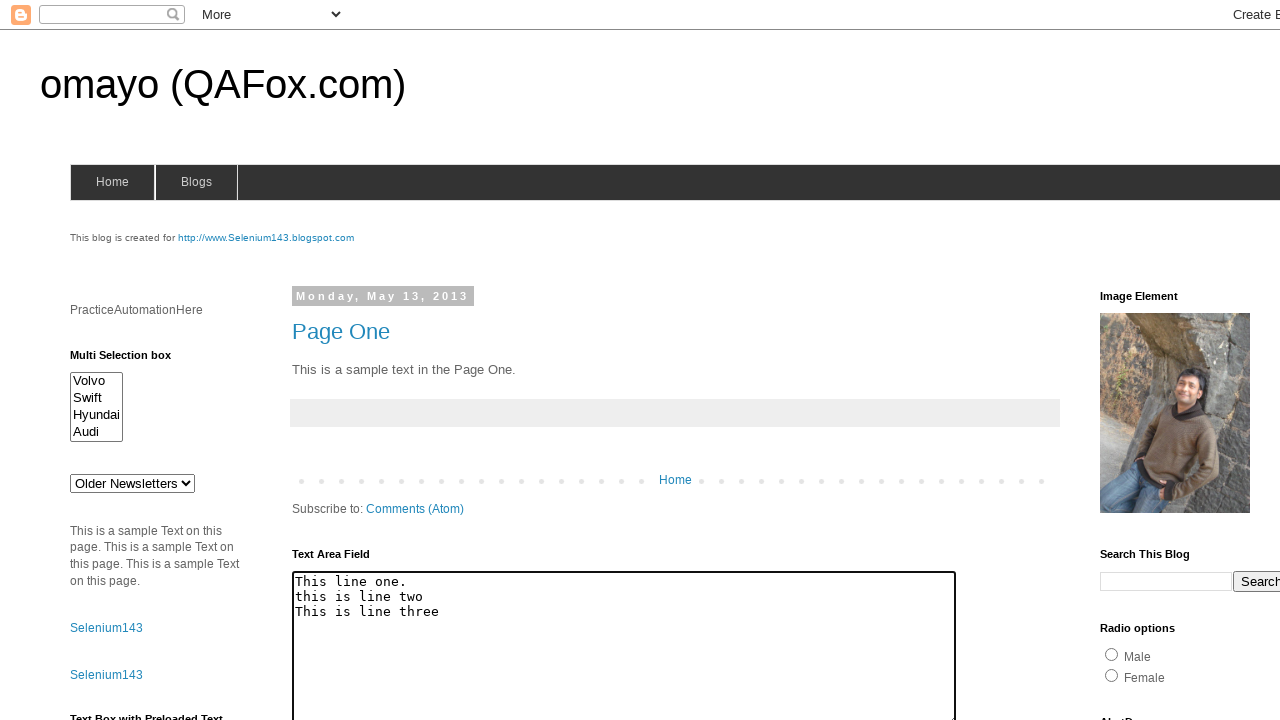

Waited 2 seconds to view the entered text
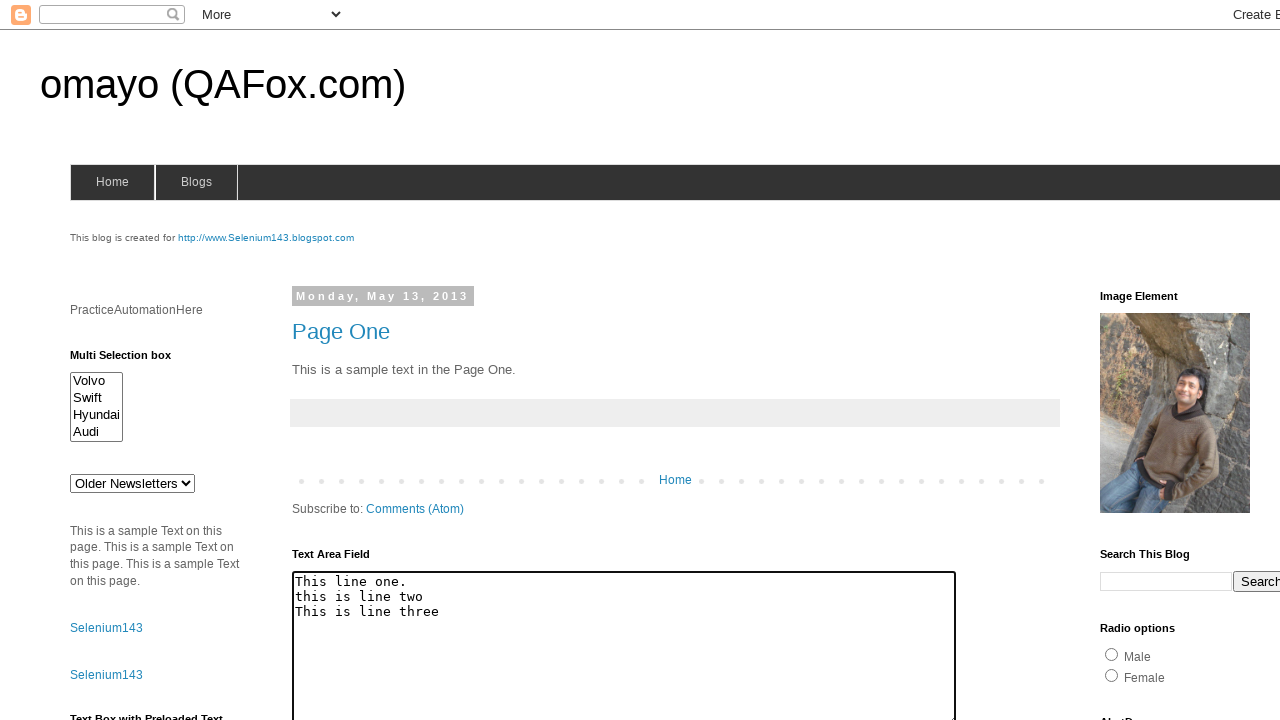

Cleared the textarea on #ta1
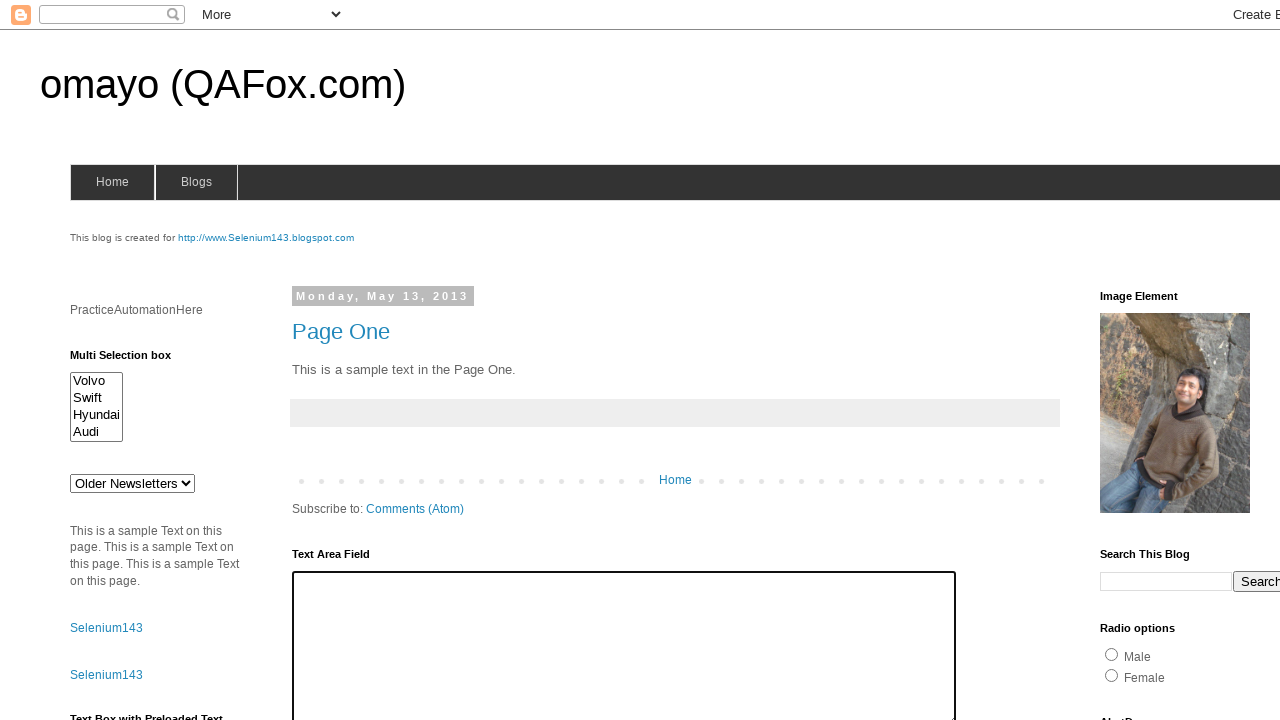

Clicked the link at (106, 628) on #link1
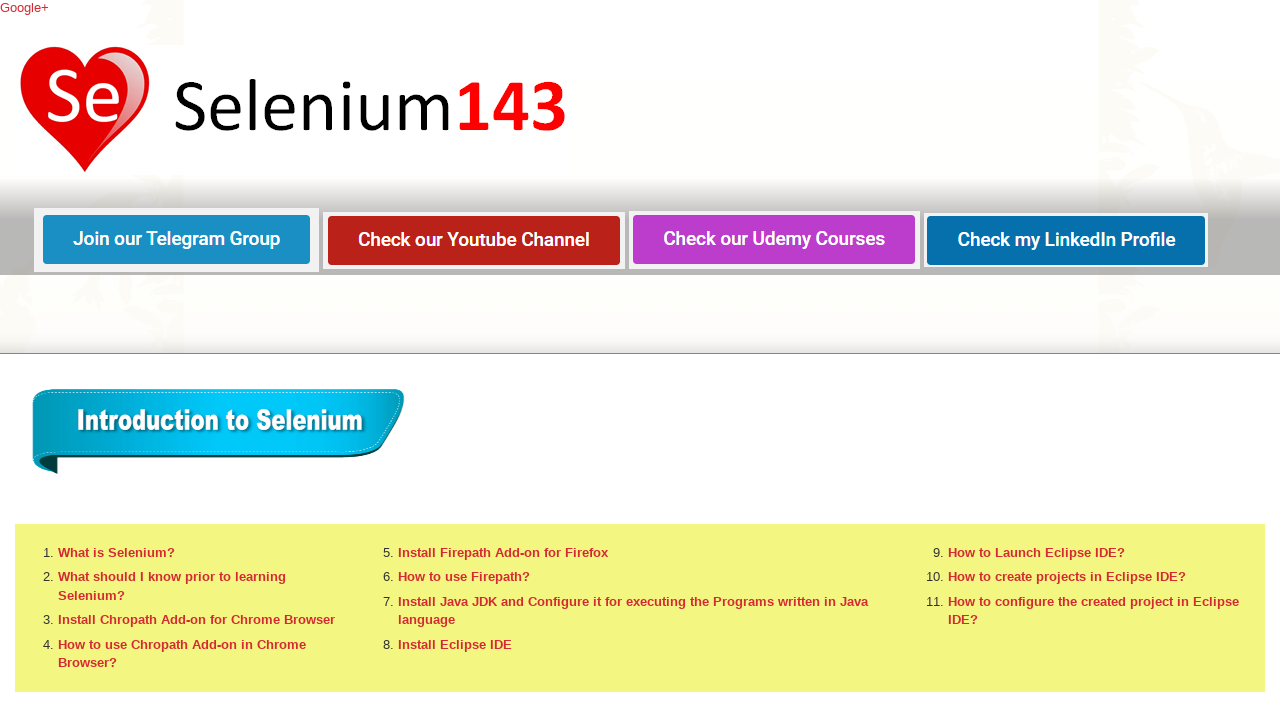

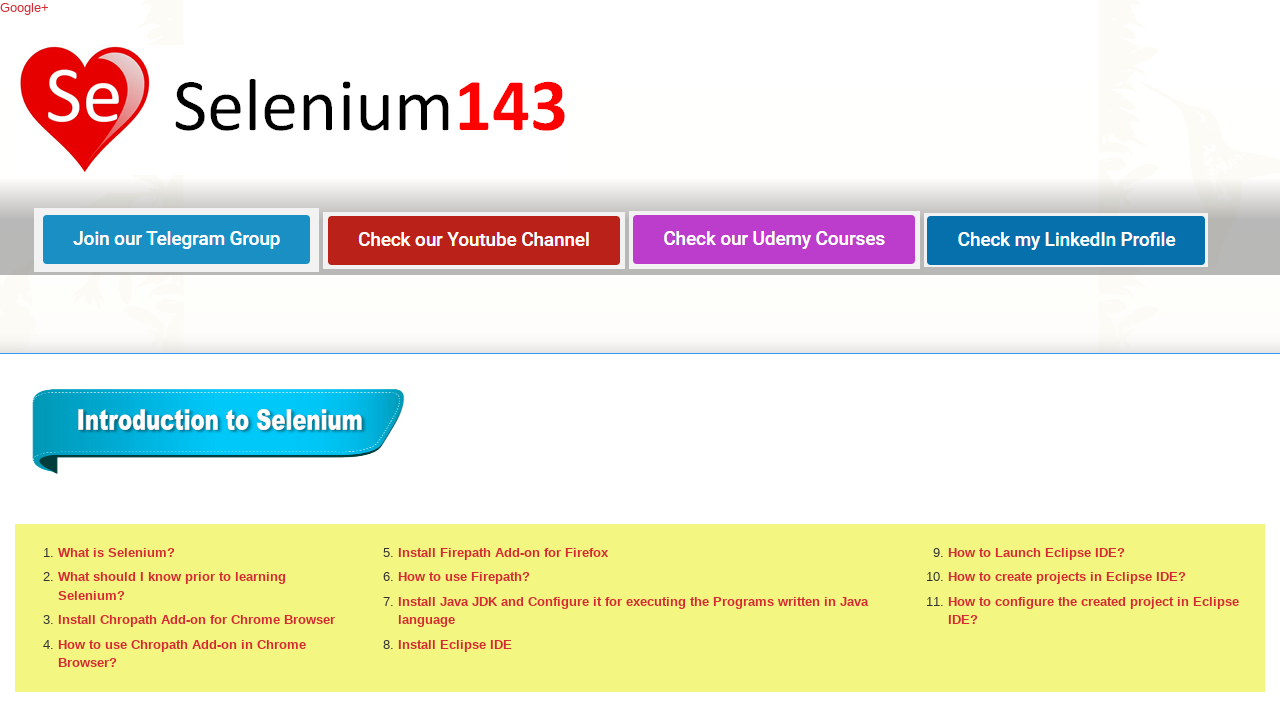